Tests browser window management by resizing and repositioning the browser window

Starting URL: https://www.redbus.in/

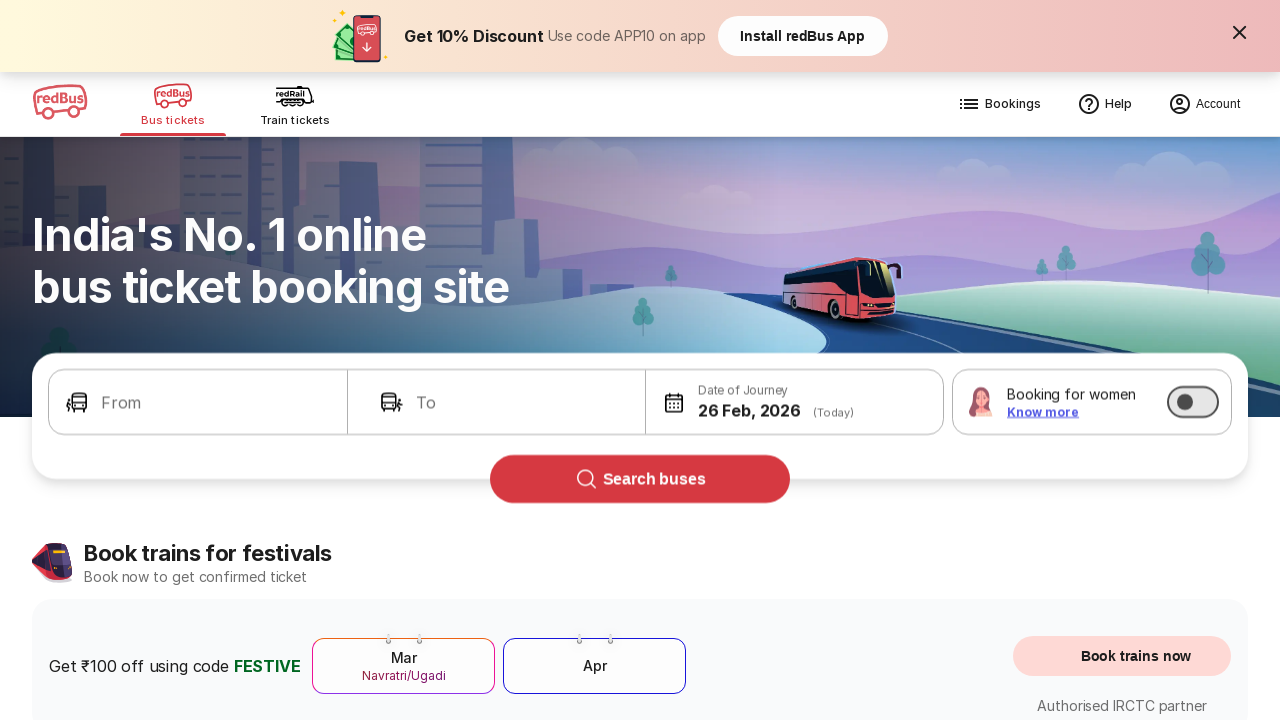

Retrieved default viewport size
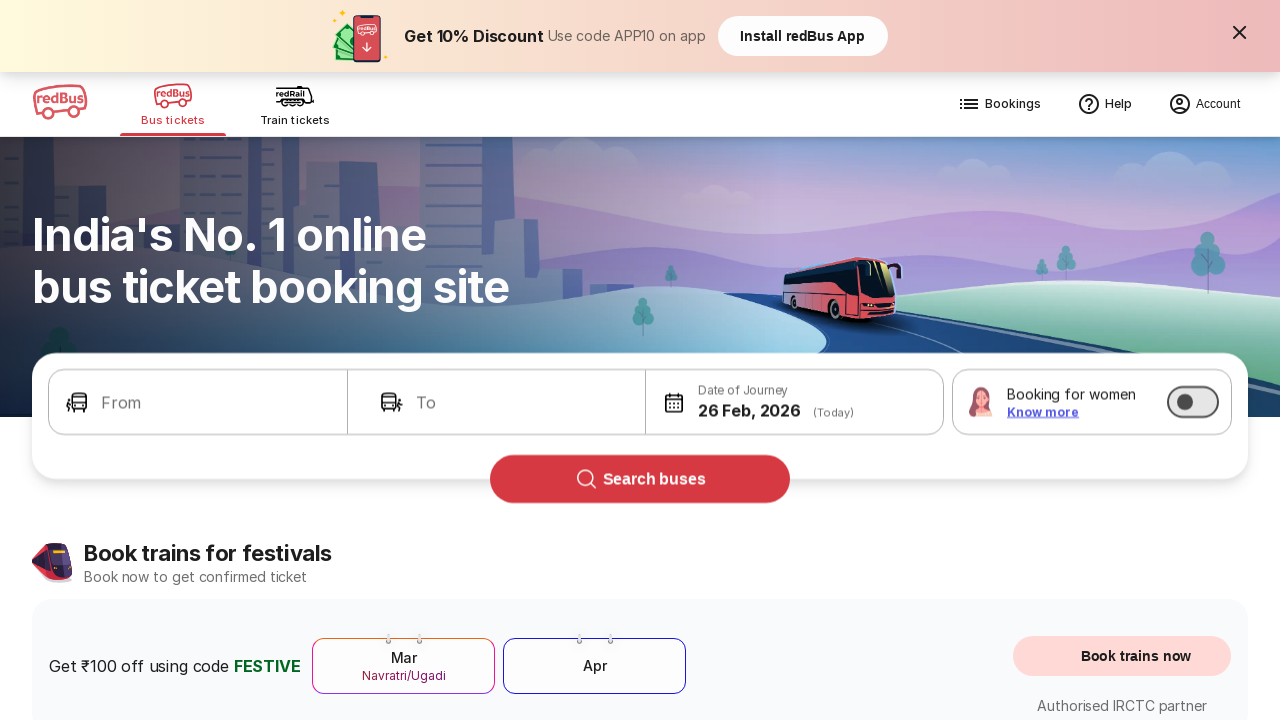

Resized browser window to 700x300 pixels
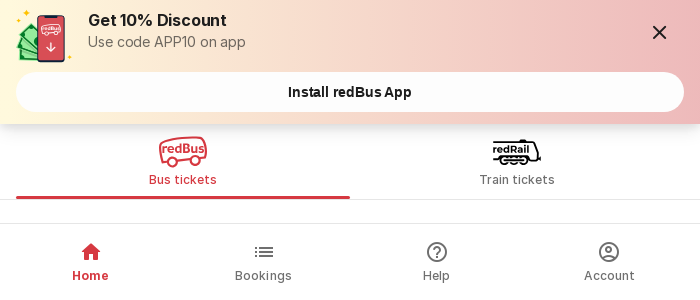

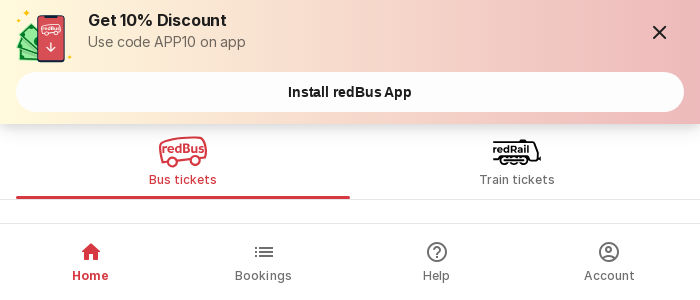